Tests JS Prompt by clicking the prompt button, entering text, and accepting the dialog

Starting URL: https://the-internet.herokuapp.com/javascript_alerts

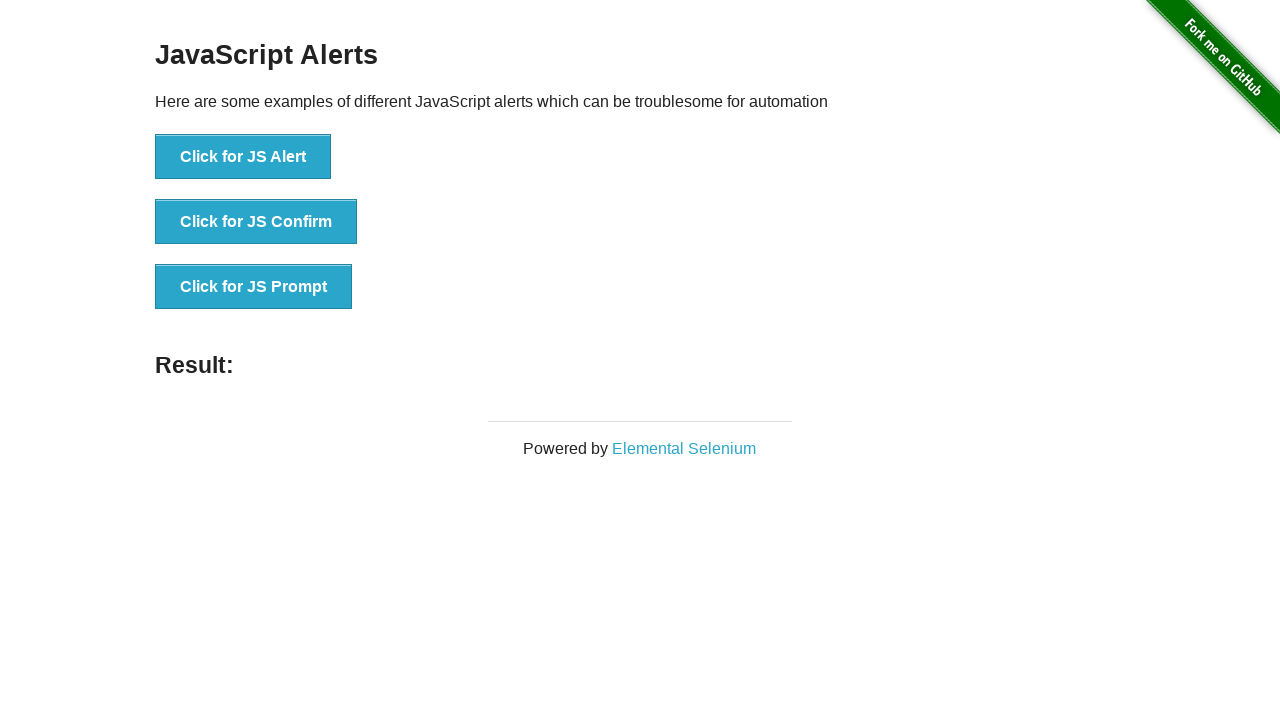

Set up dialog handler to accept prompt with 'Test' text
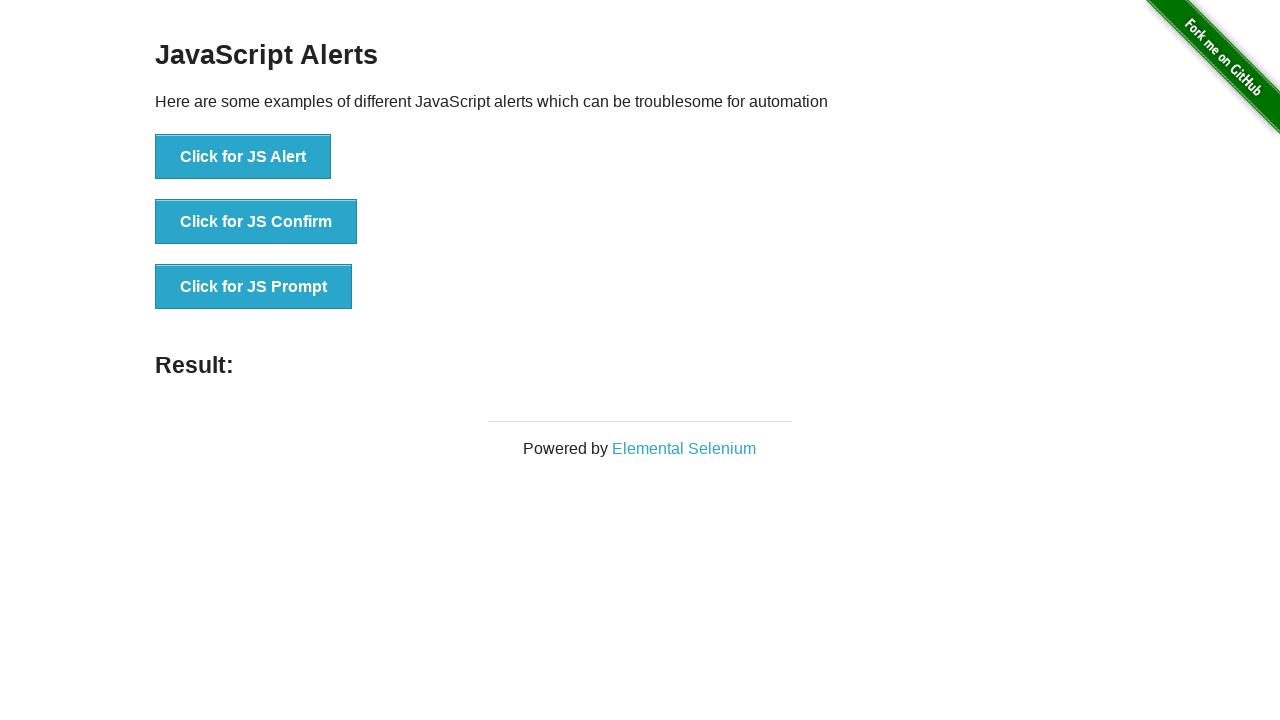

Clicked the JS Prompt button (third button) at (254, 287) on button >> nth=2
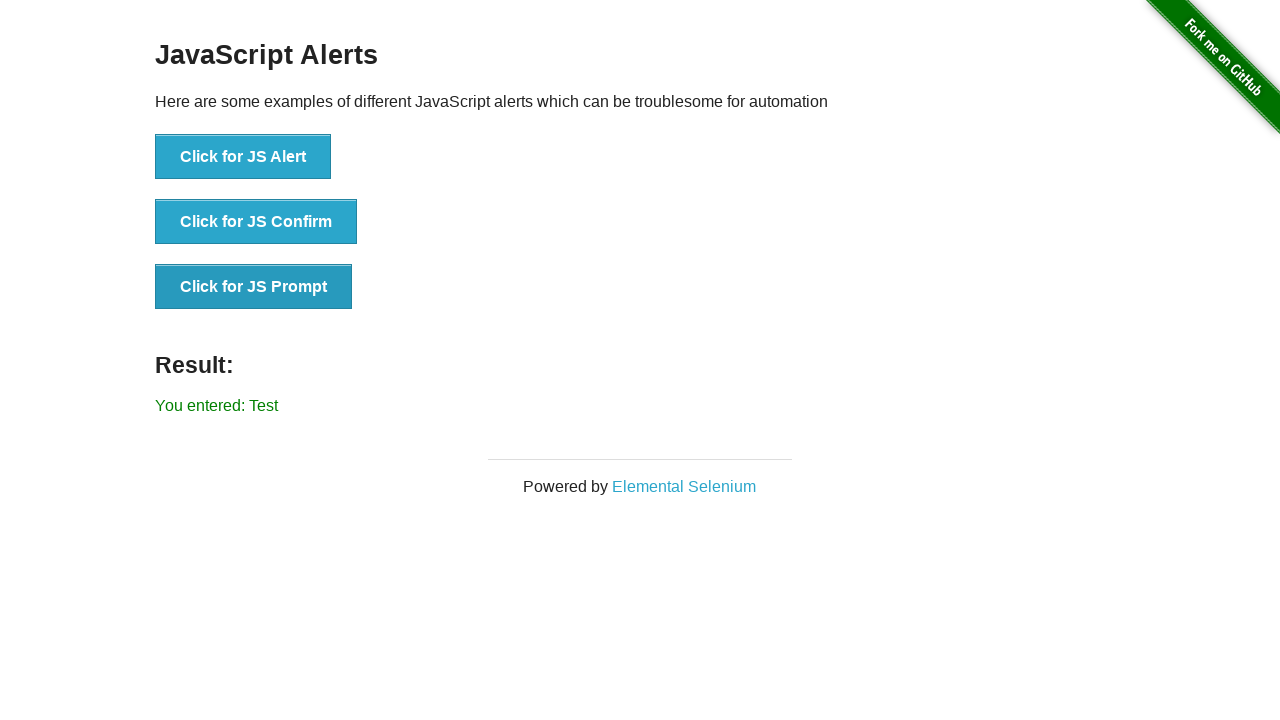

Result element loaded after prompt acceptance
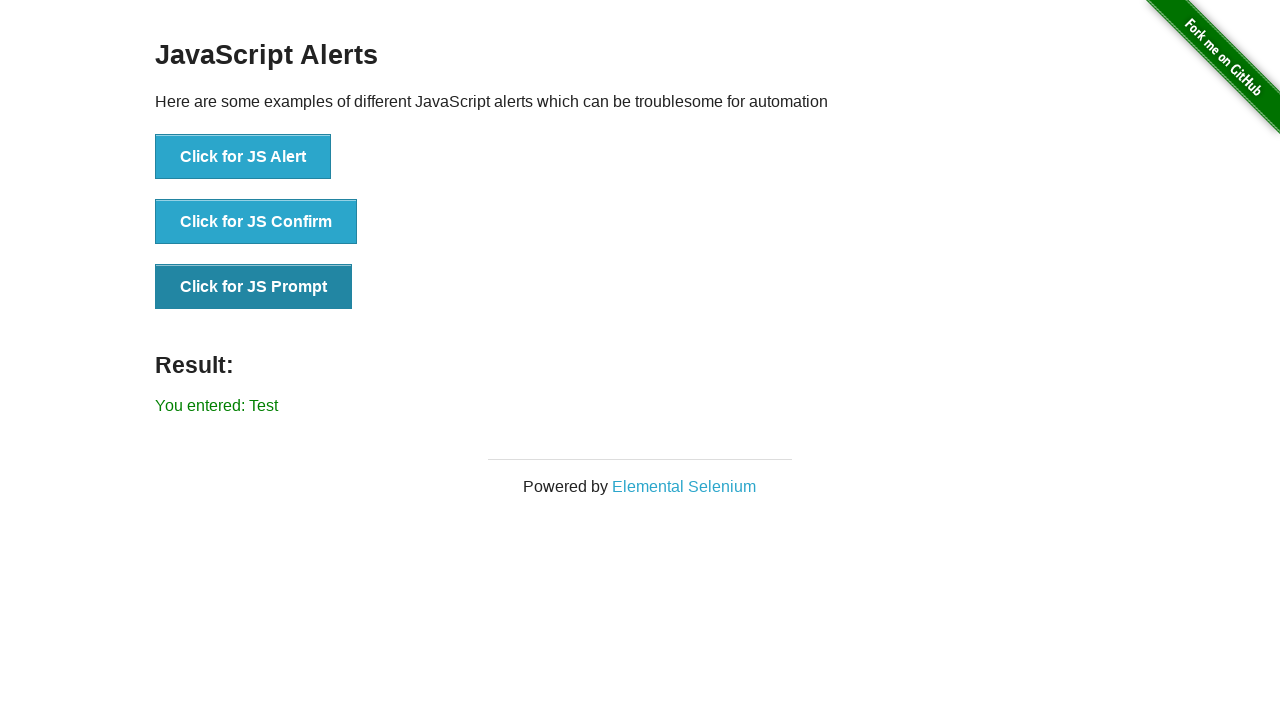

Verified prompt result text matches 'You entered: Test'
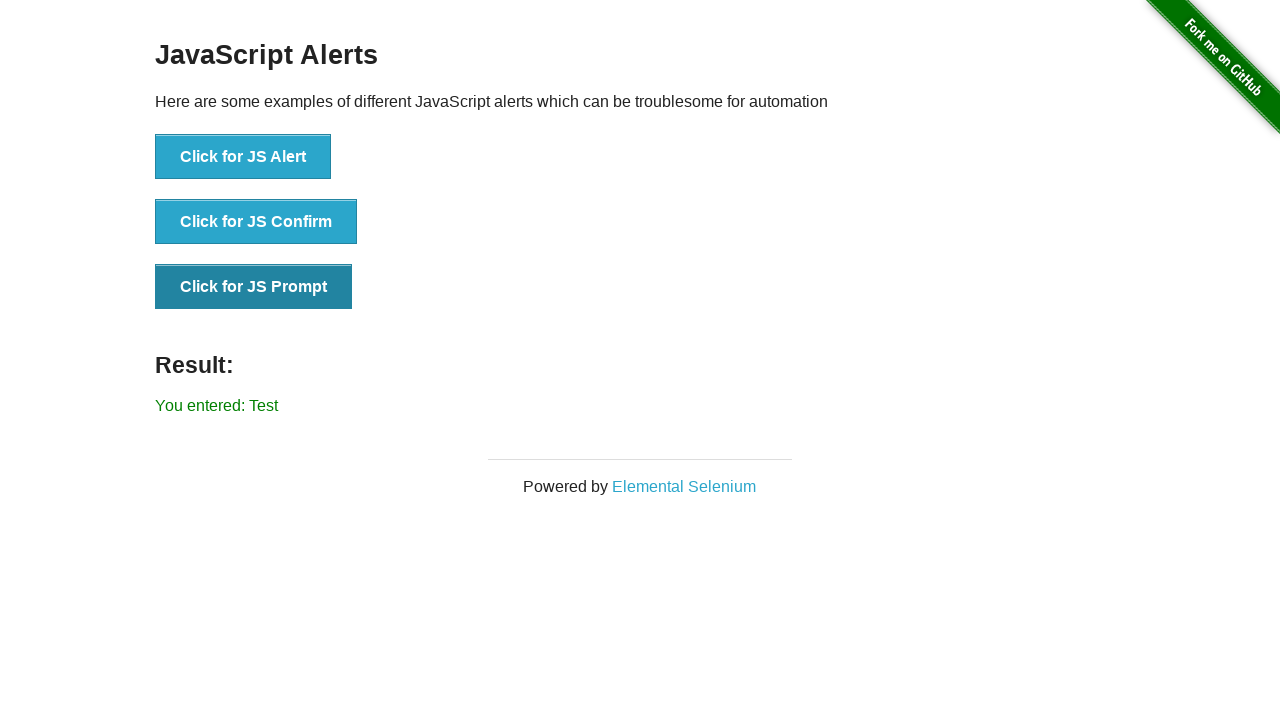

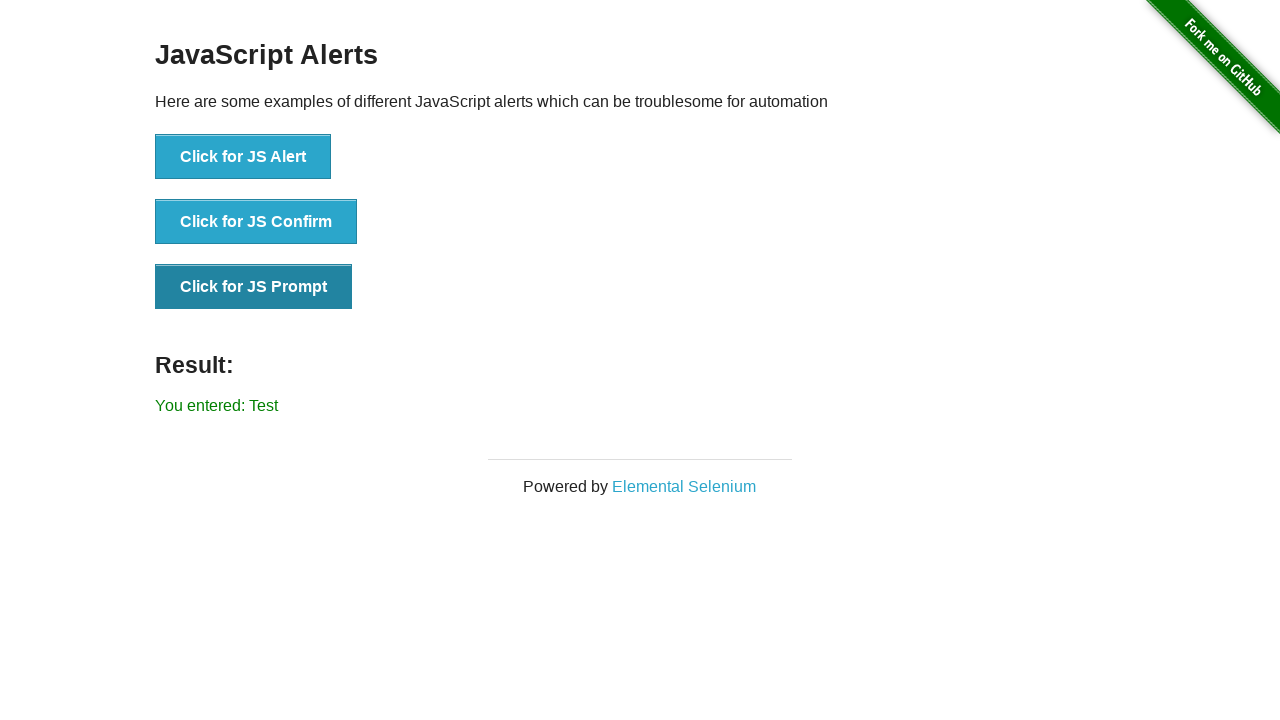